Tests table section by clicking "Get started" link and verifying Installation heading appears

Starting URL: https://playwright.dev/

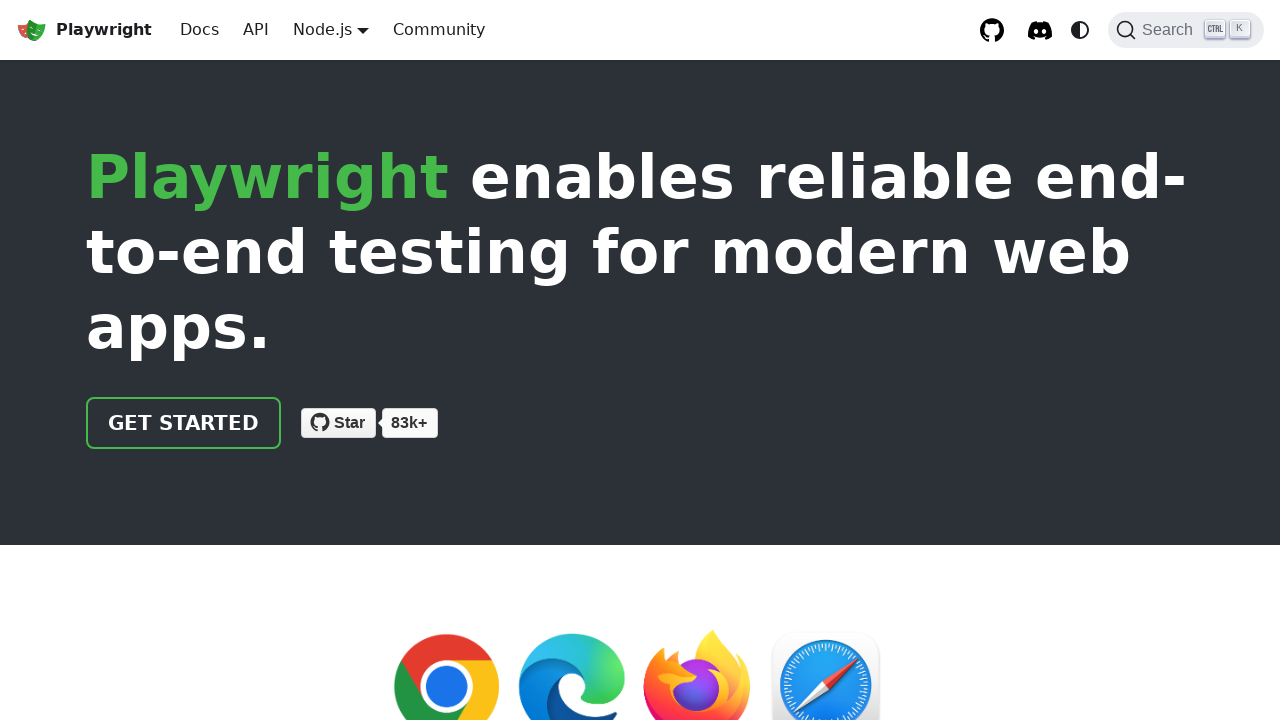

Clicked 'Get started' link at (184, 423) on internal:role=link[name="Get started"i]
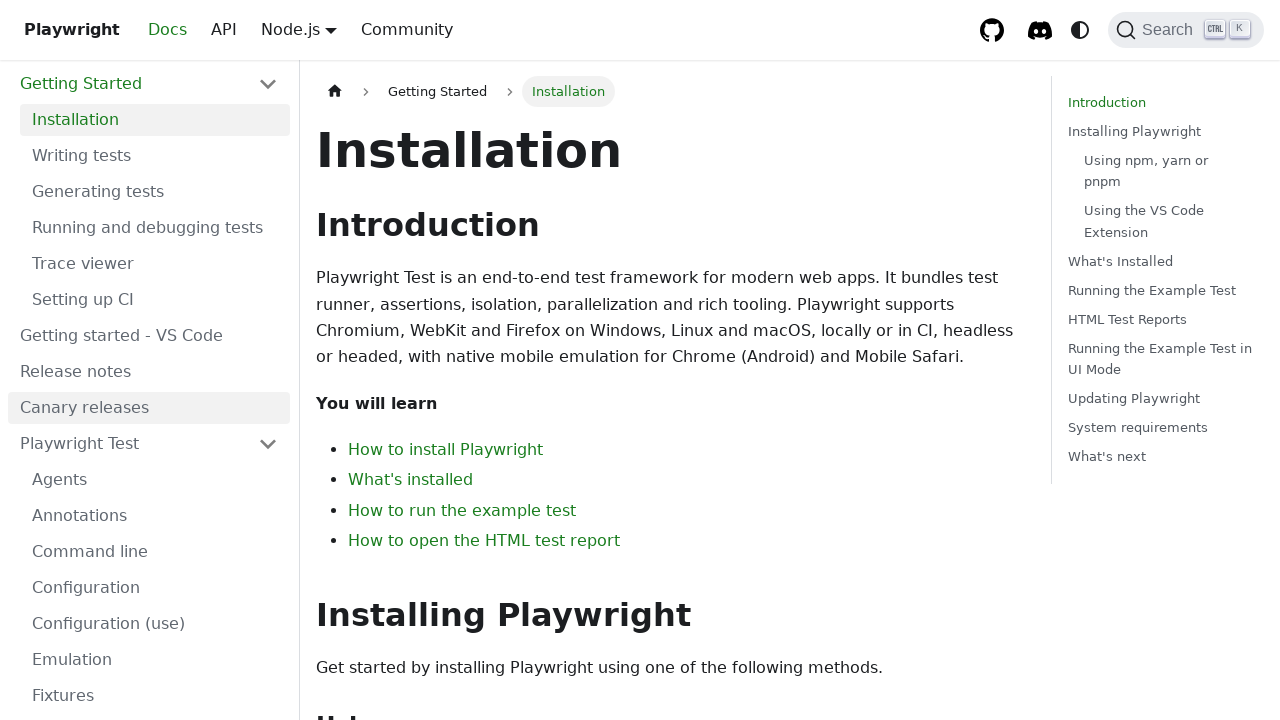

Installation heading appeared and is visible
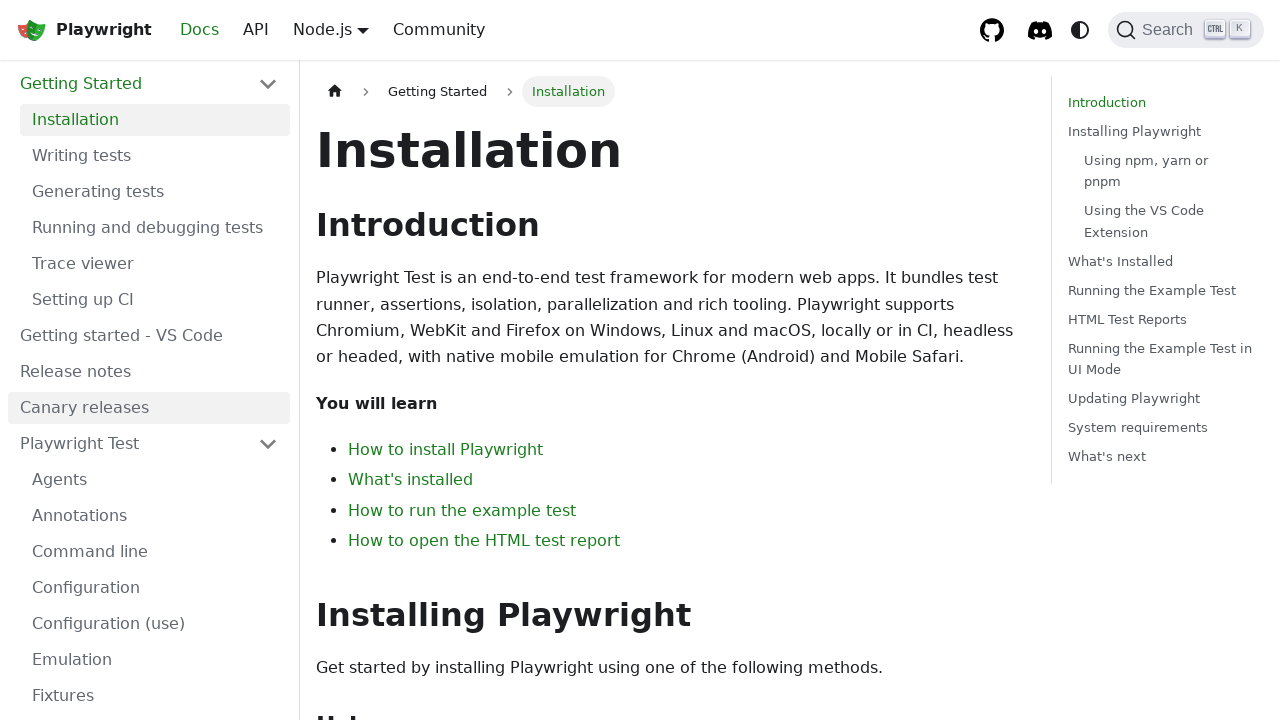

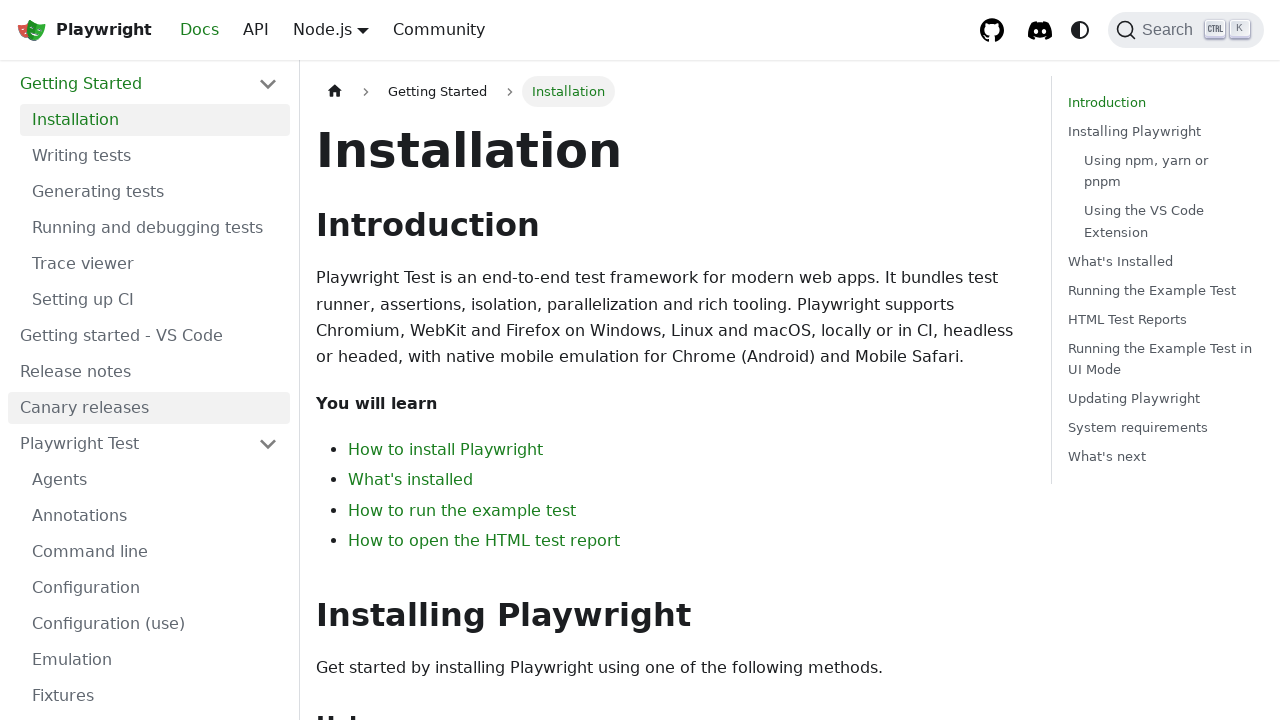